Tests drag and drop functionality on DemoQA by navigating to the Interactions menu, selecting Droppable submenu, and performing a drag-and-drop action on elements.

Starting URL: https://demoqa.com/

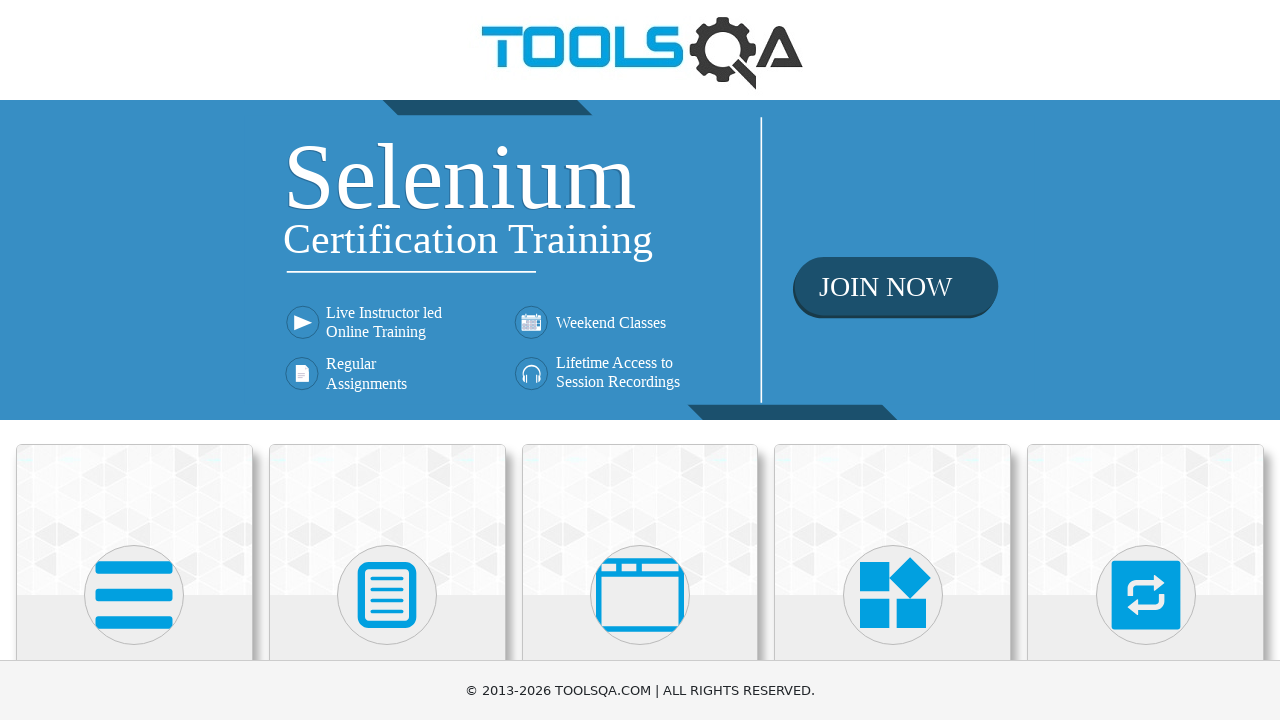

Scrolled Interactions menu into view
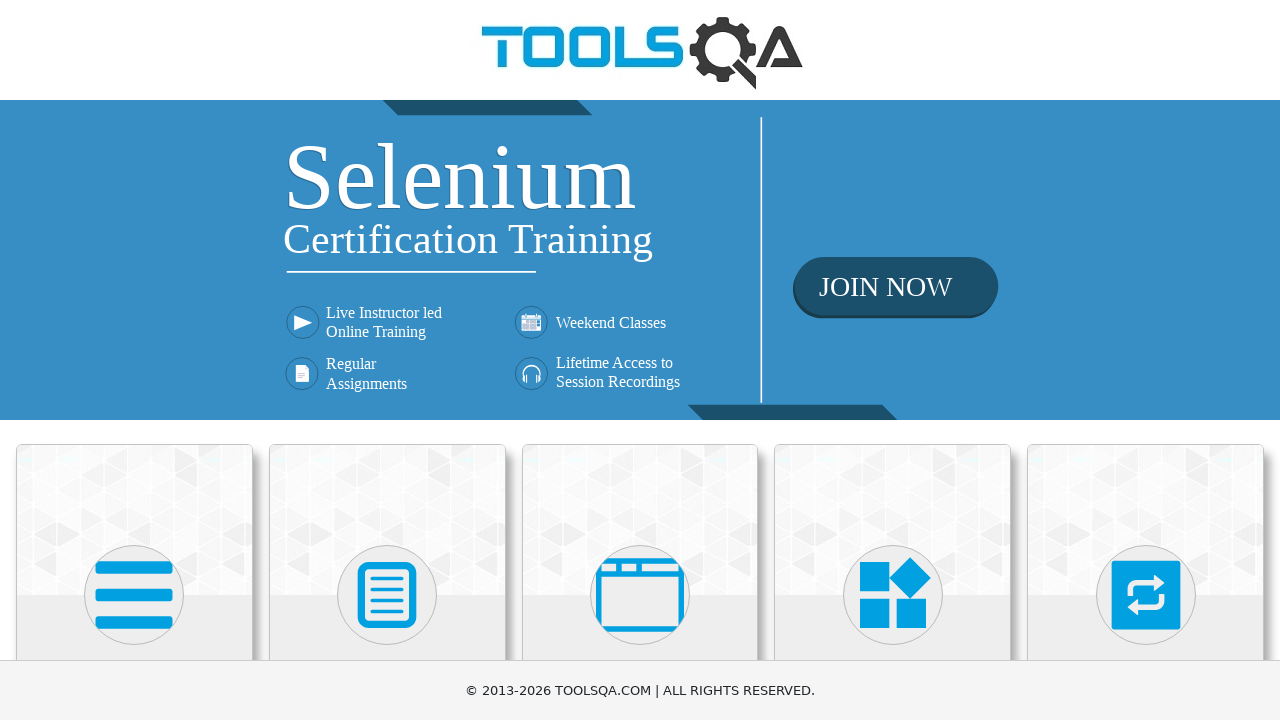

Clicked on Interactions menu at (1146, 360) on xpath=//h5[text()='Interactions']
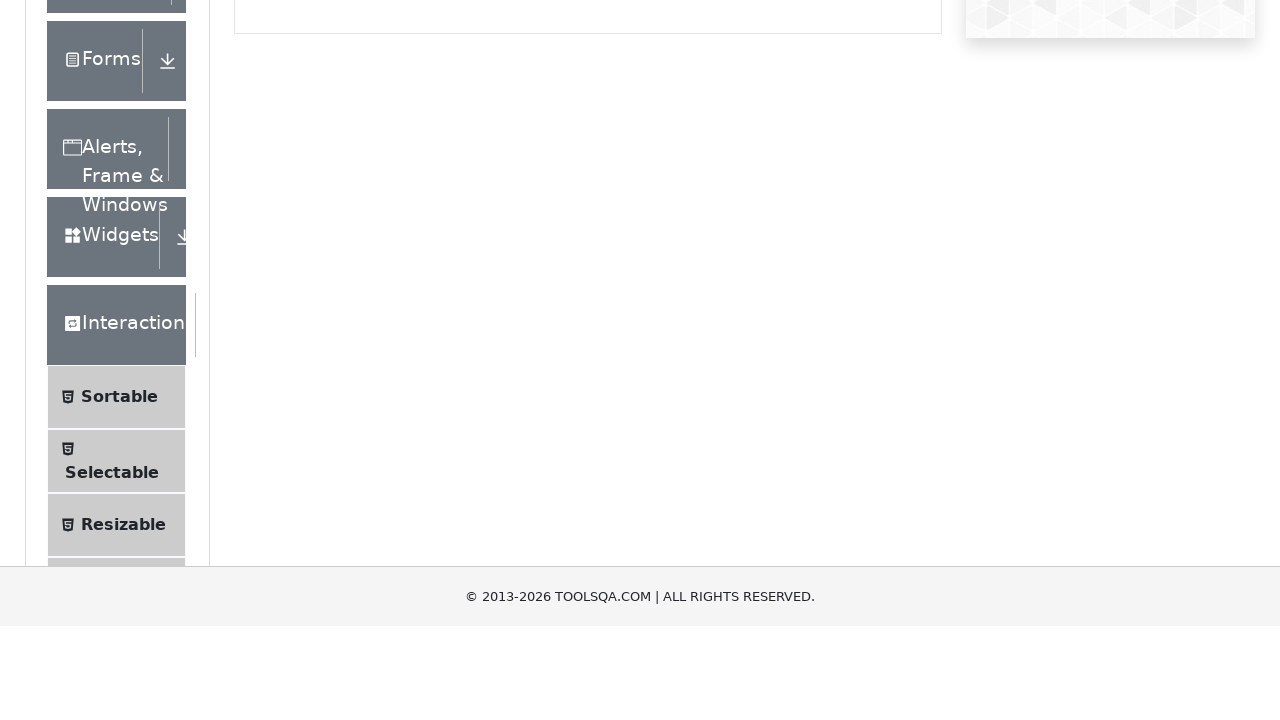

Clicked on Droppable submenu at (127, 411) on xpath=//span[text()='Droppable']
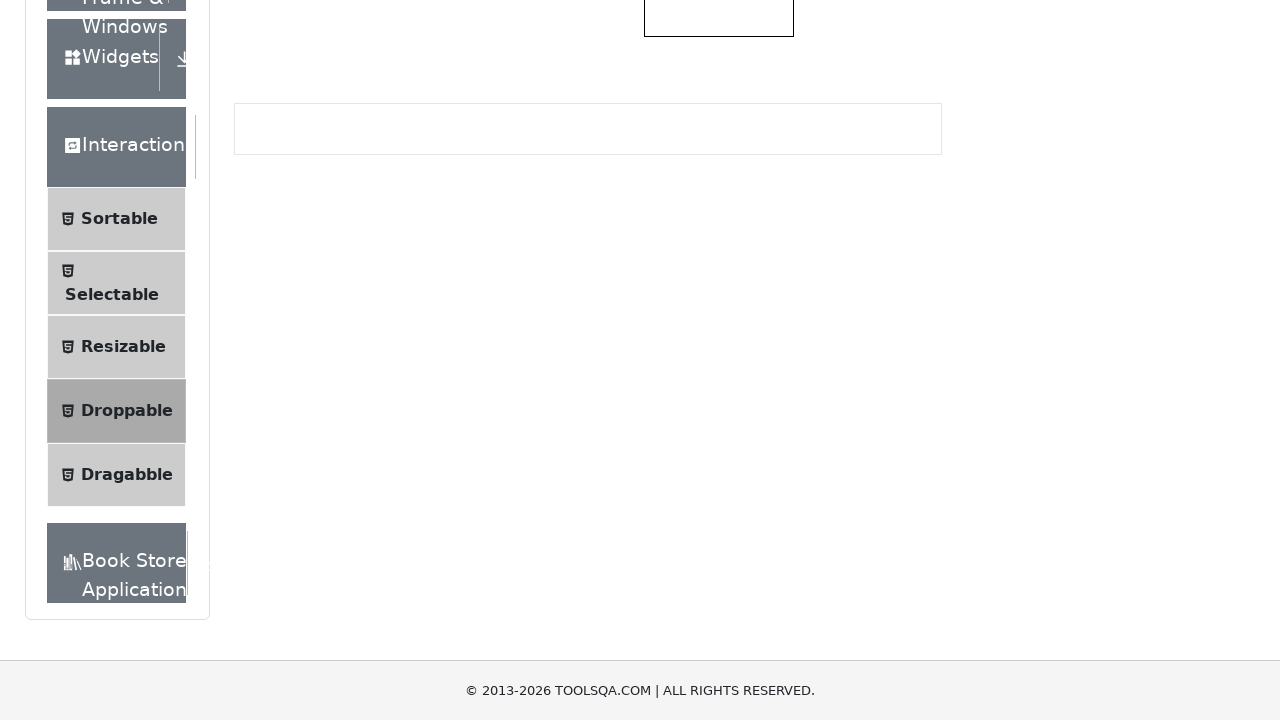

Draggable element loaded
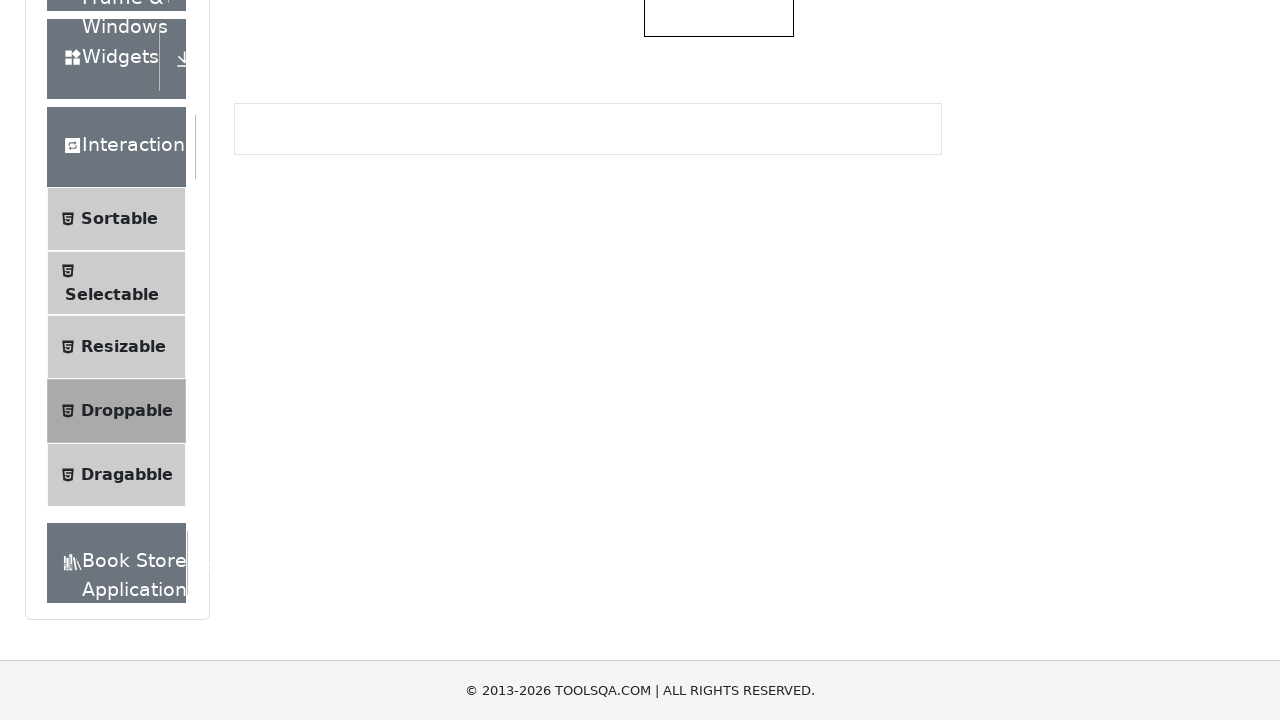

Located draggable and droppable elements
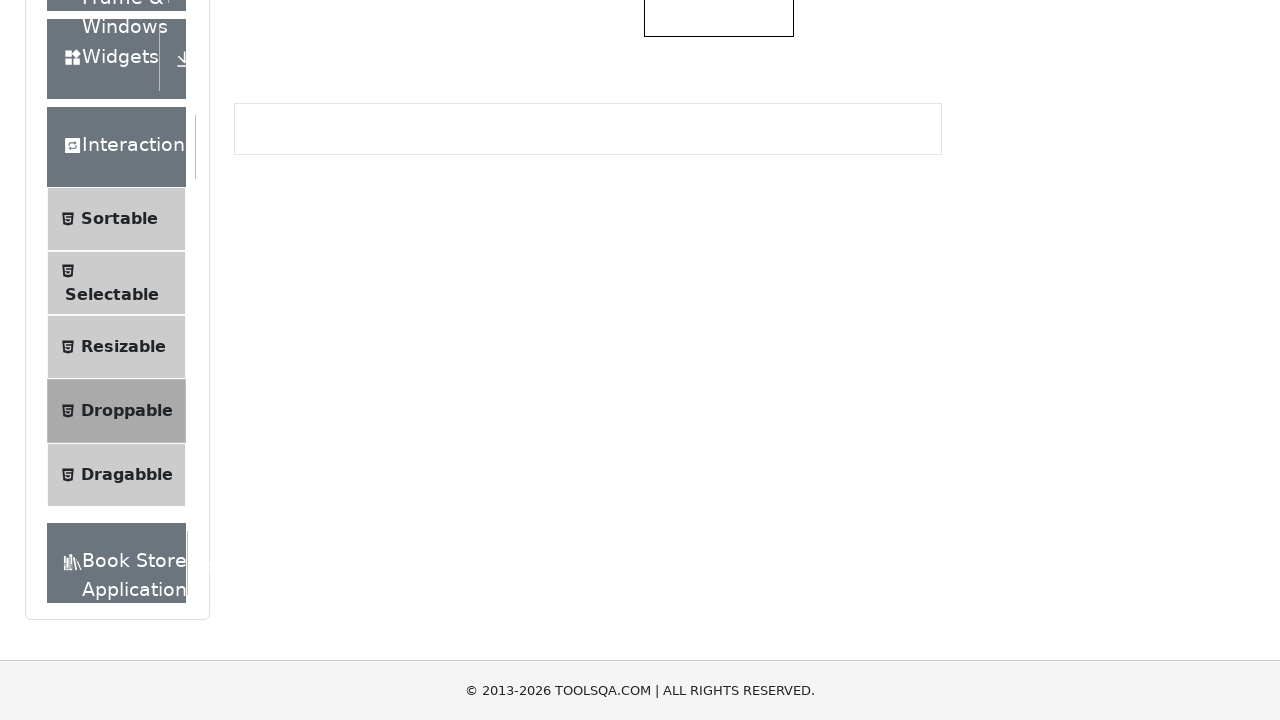

Performed drag and drop action from draggable to droppable element at (719, 356)
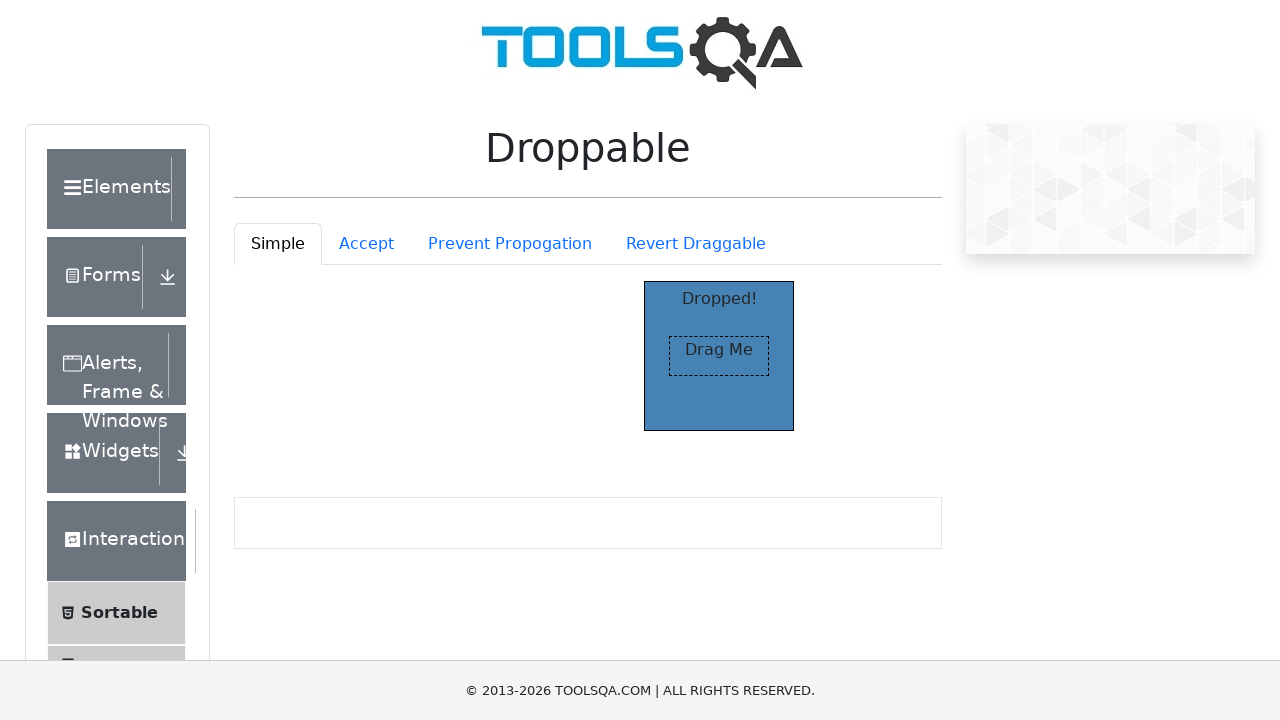

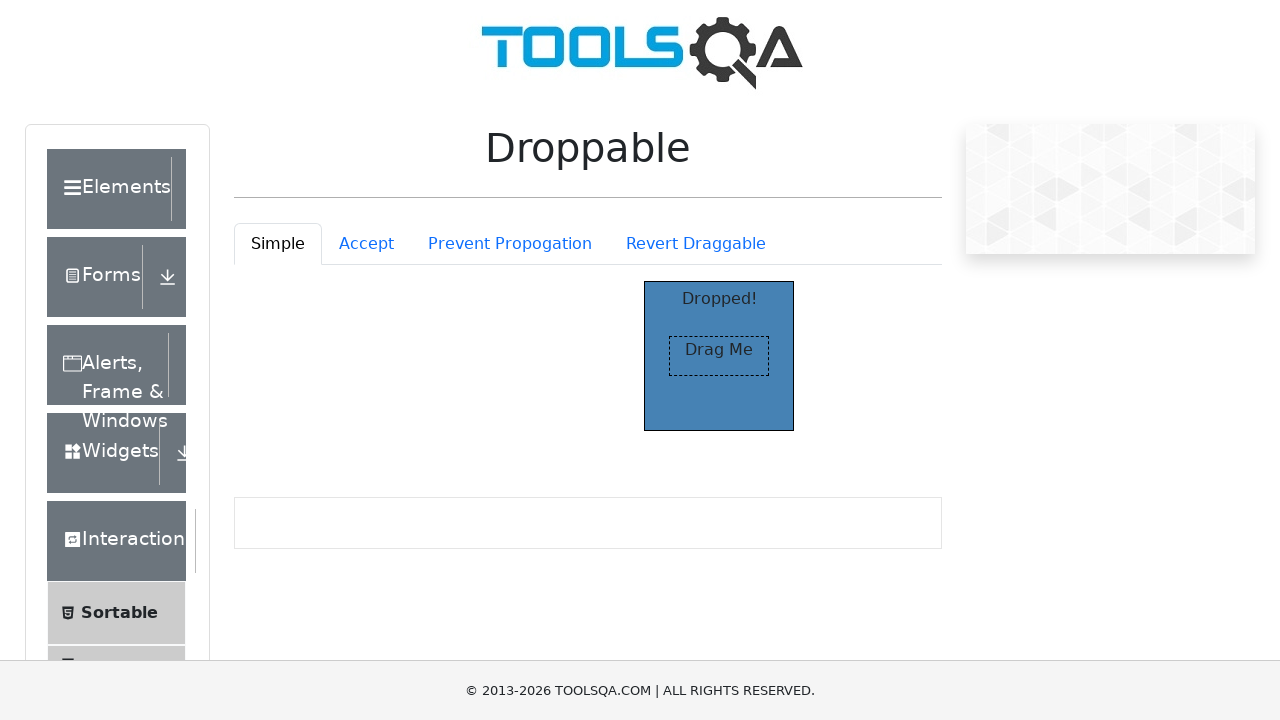